Tests login functionality with a random username from a predefined list, adds all items to cart, and verifies the cart count matches the number of items added

Starting URL: https://www.saucedemo.com/

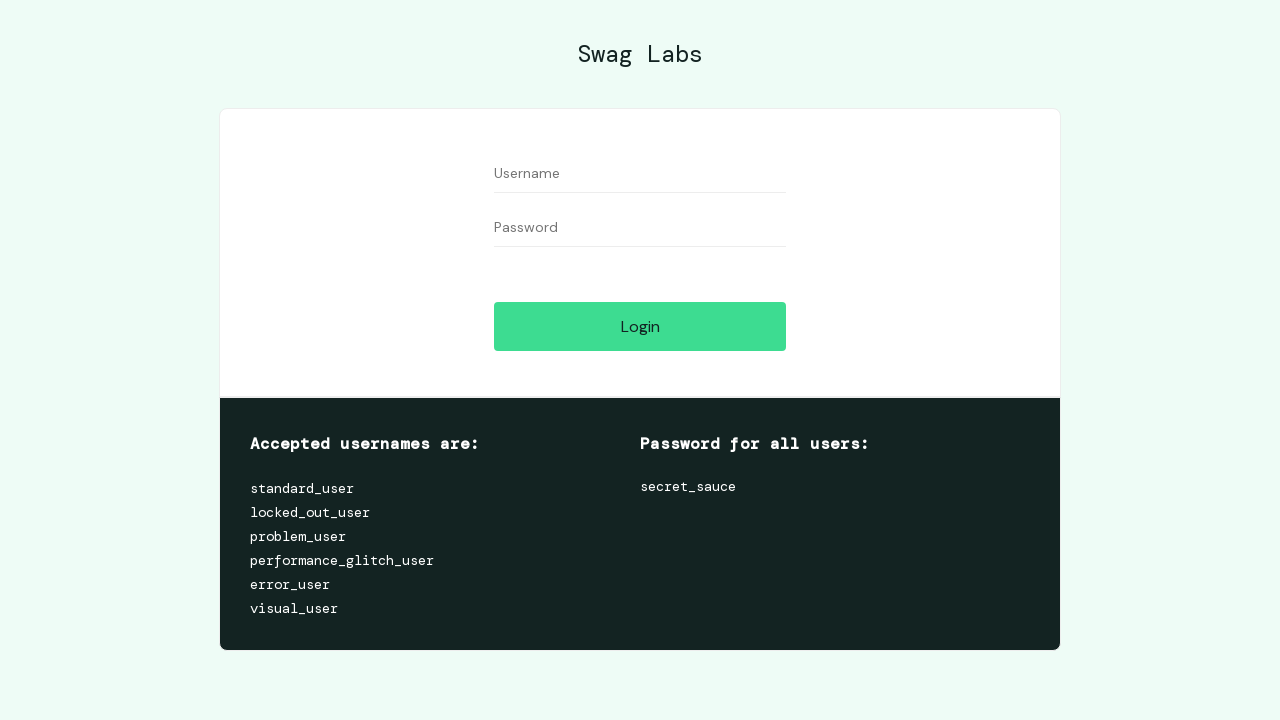

Filled username field with 'standard_user' on //*[@id='user-name']
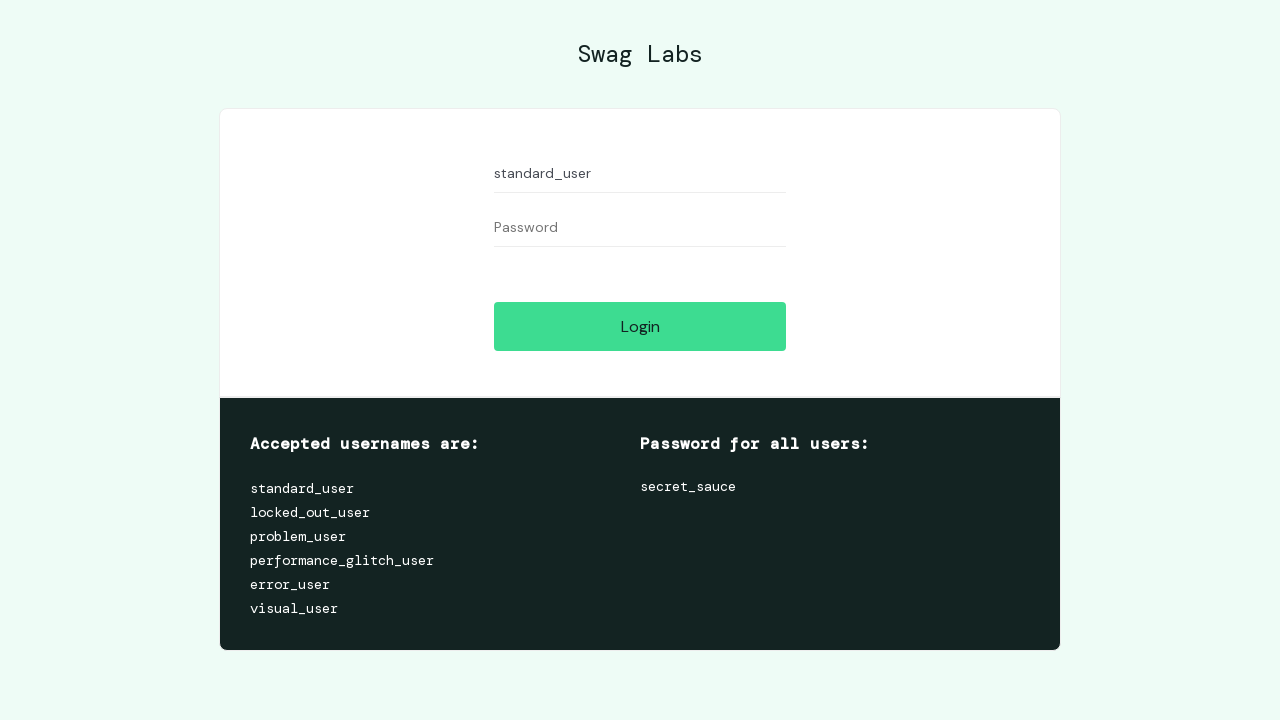

Filled password field with 'secret_sauce' on //*[@id='password']
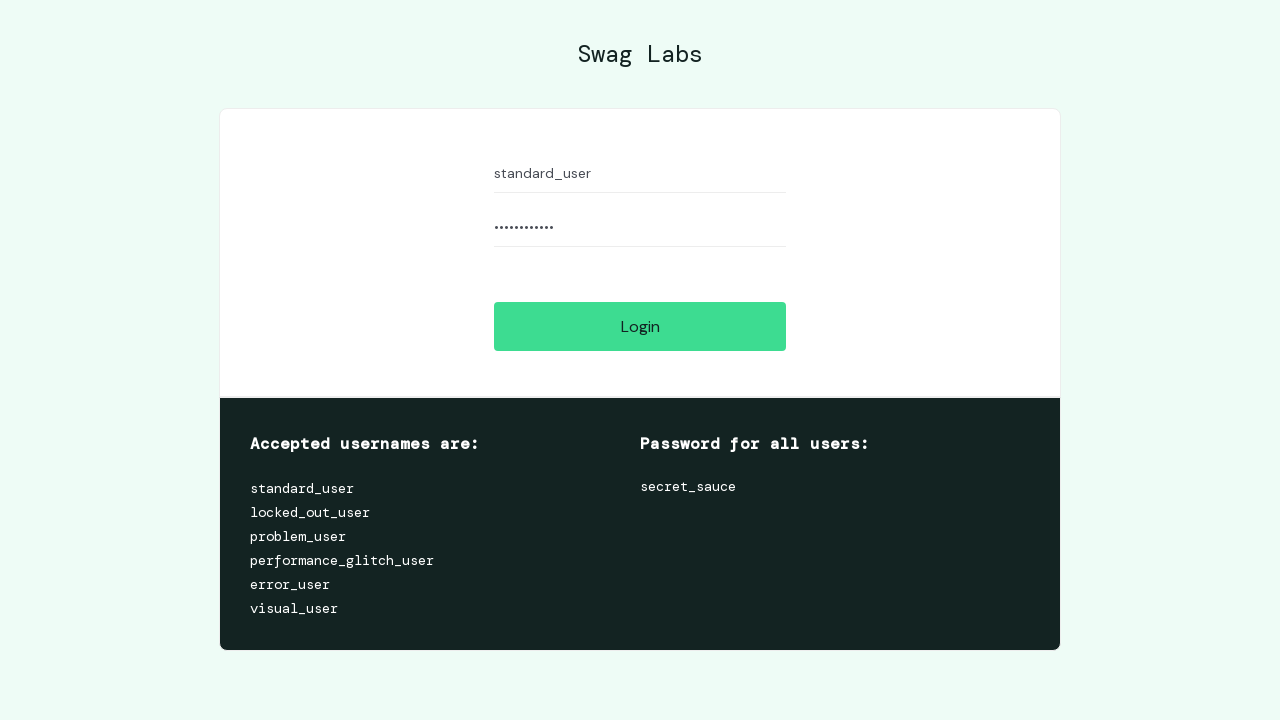

Clicked login button at (640, 326) on xpath=//*[@id='login-button']
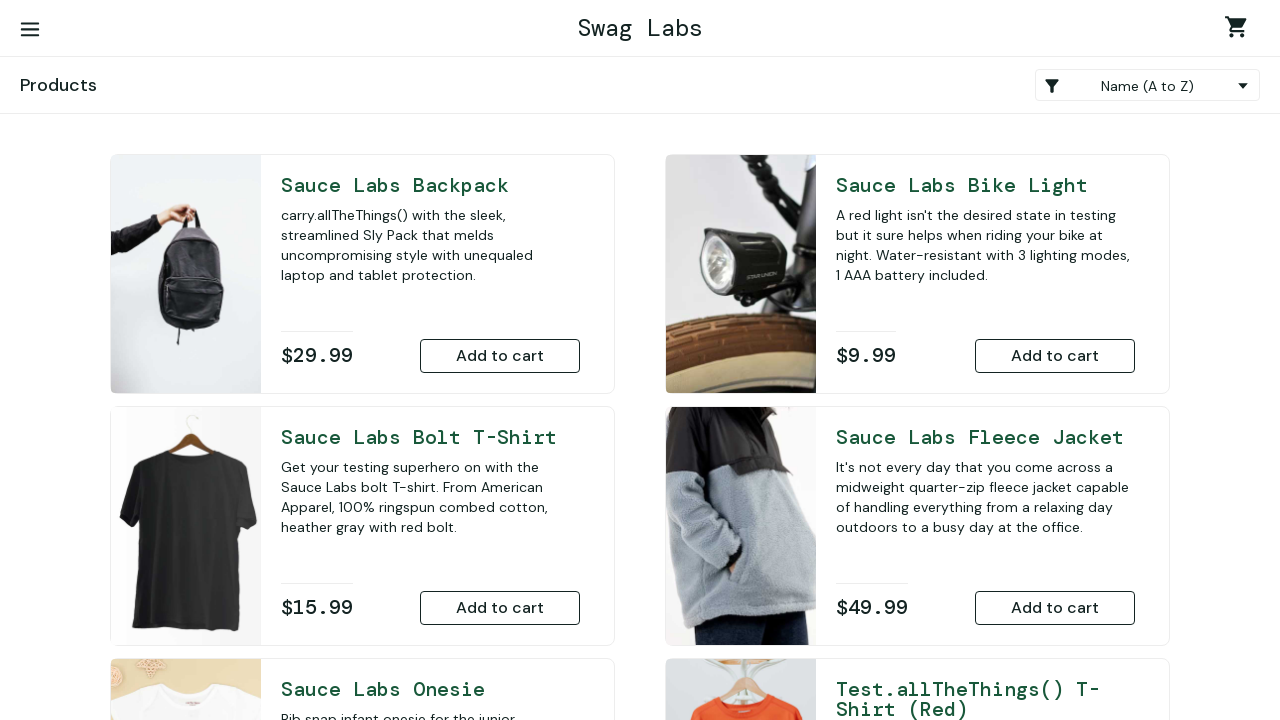

Products page loaded and add to cart buttons are visible
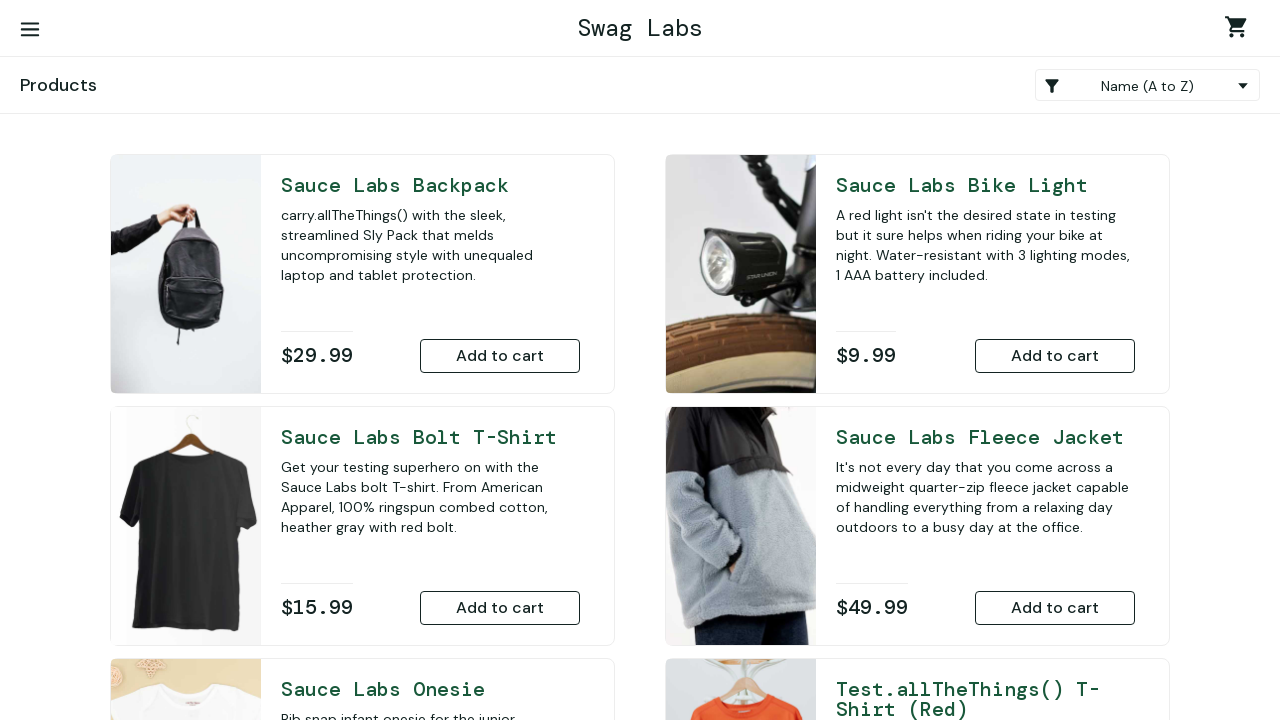

Clicked an add to cart button at (500, 356) on .btn >> nth=0
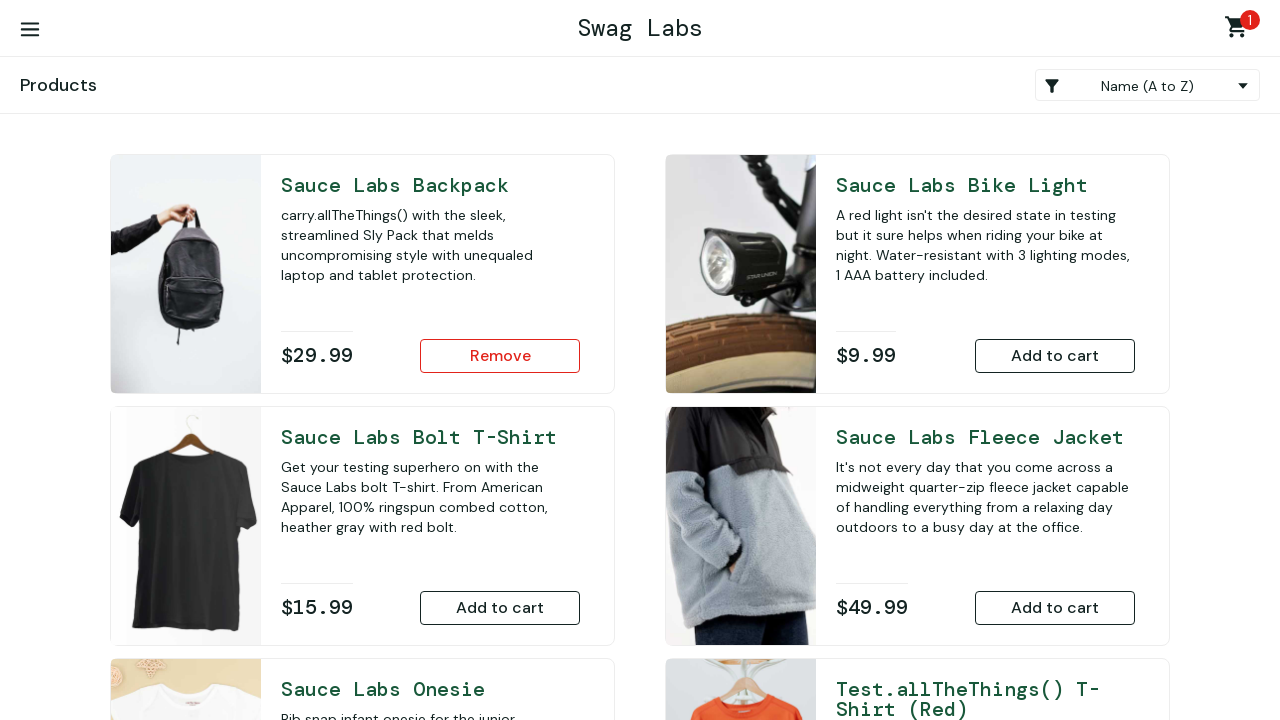

Clicked an add to cart button at (1055, 356) on .btn >> nth=1
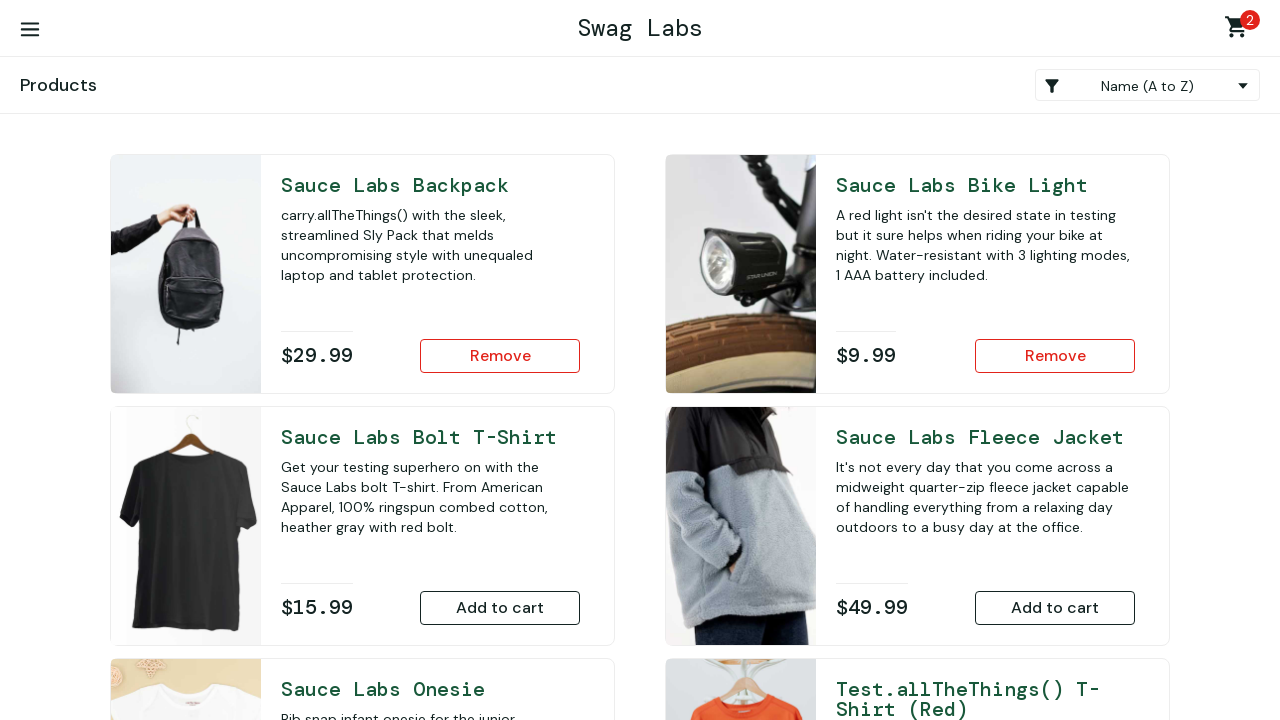

Clicked an add to cart button at (500, 608) on .btn >> nth=2
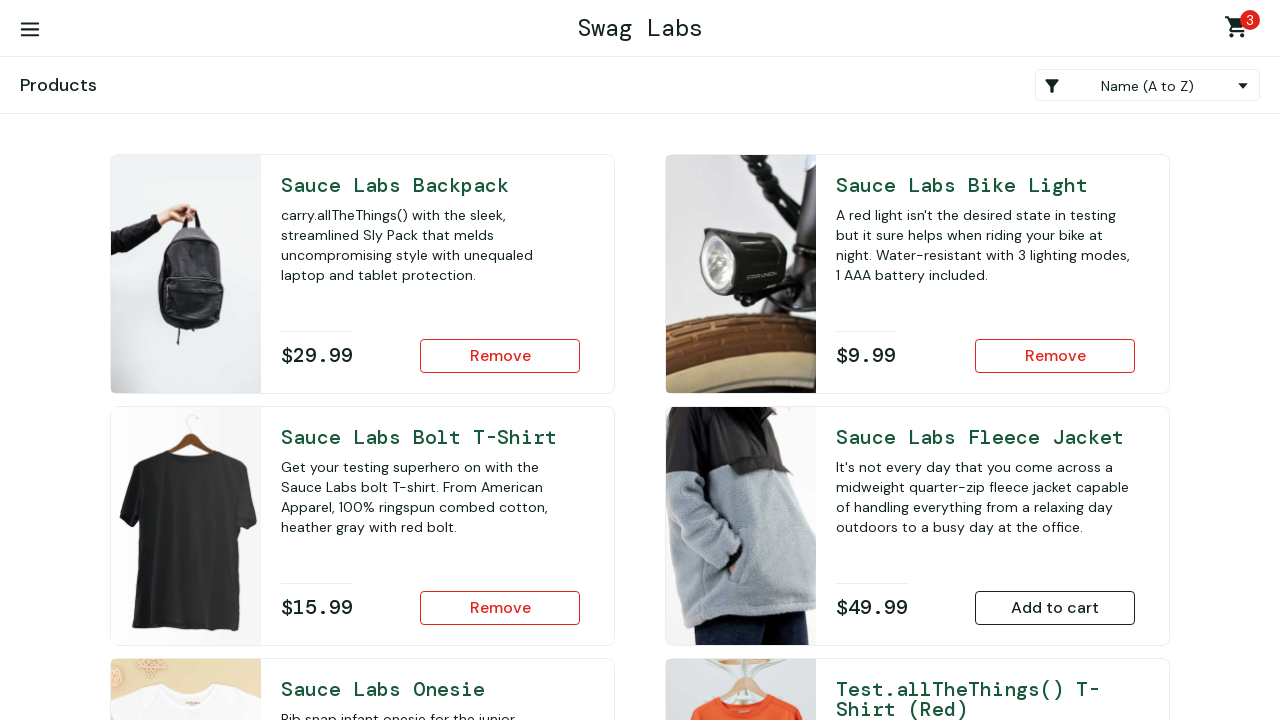

Clicked an add to cart button at (1055, 608) on .btn >> nth=3
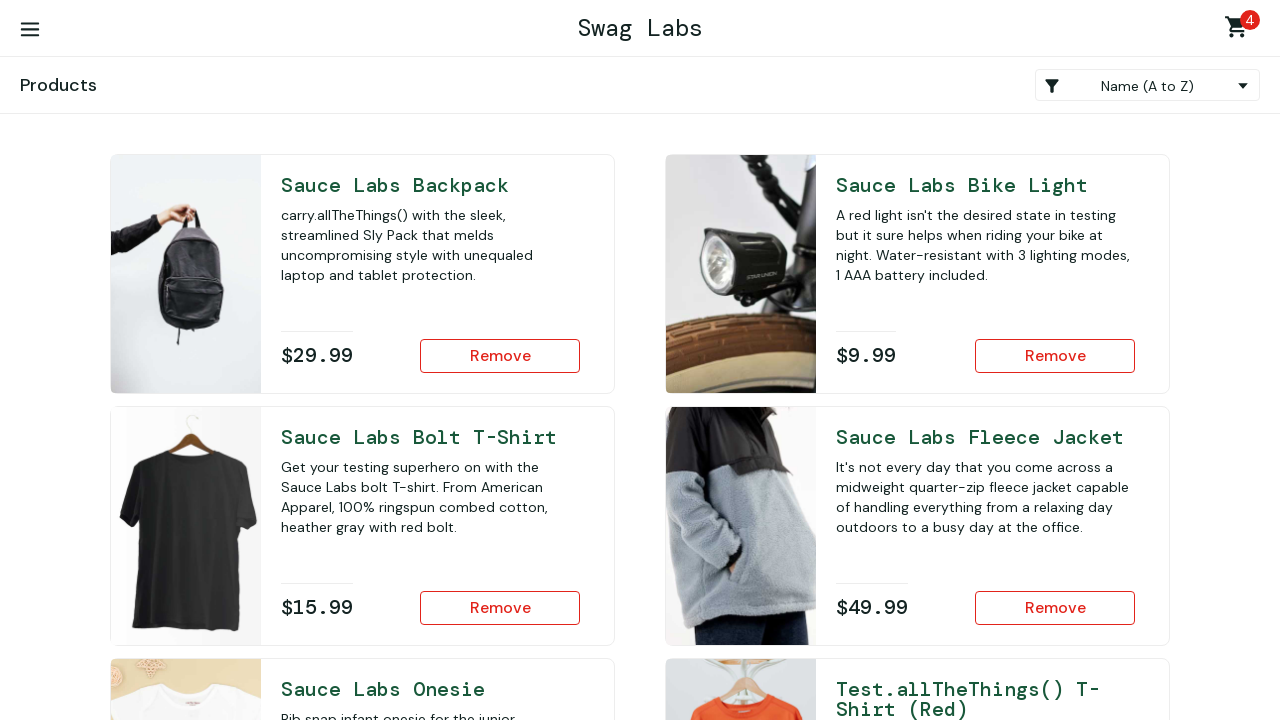

Clicked an add to cart button at (500, 470) on .btn >> nth=4
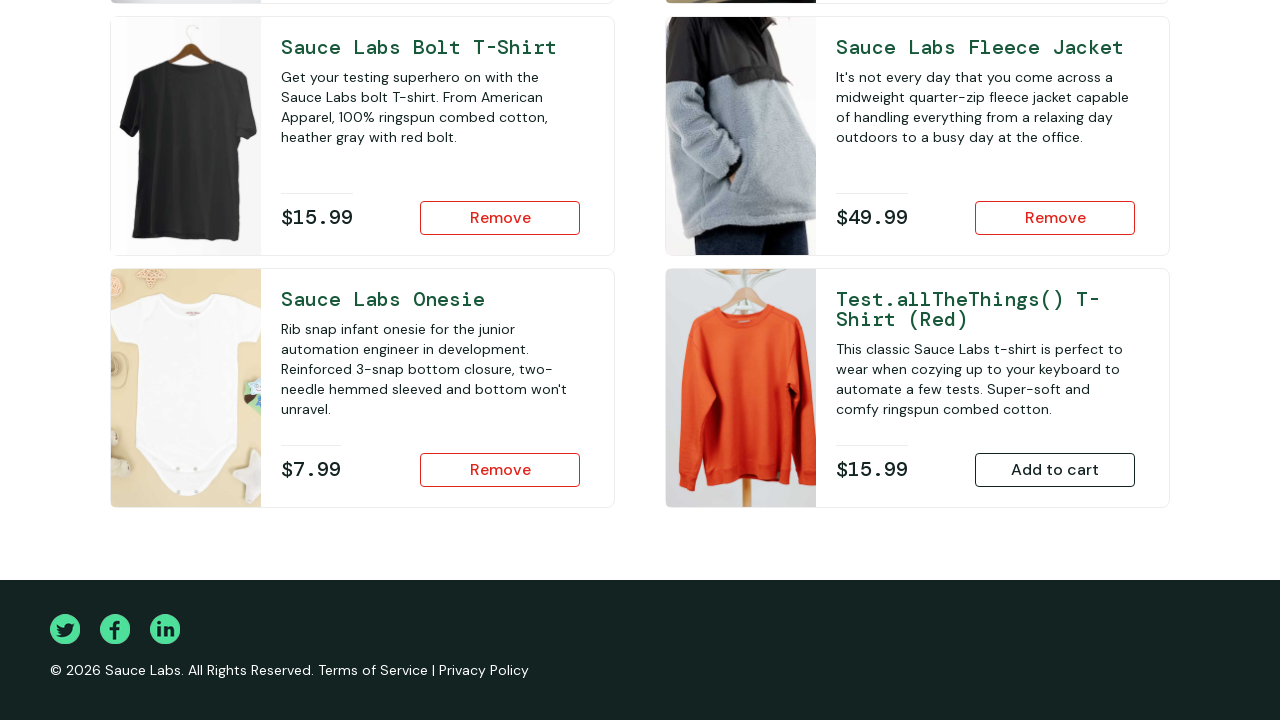

Clicked an add to cart button at (1055, 470) on .btn >> nth=5
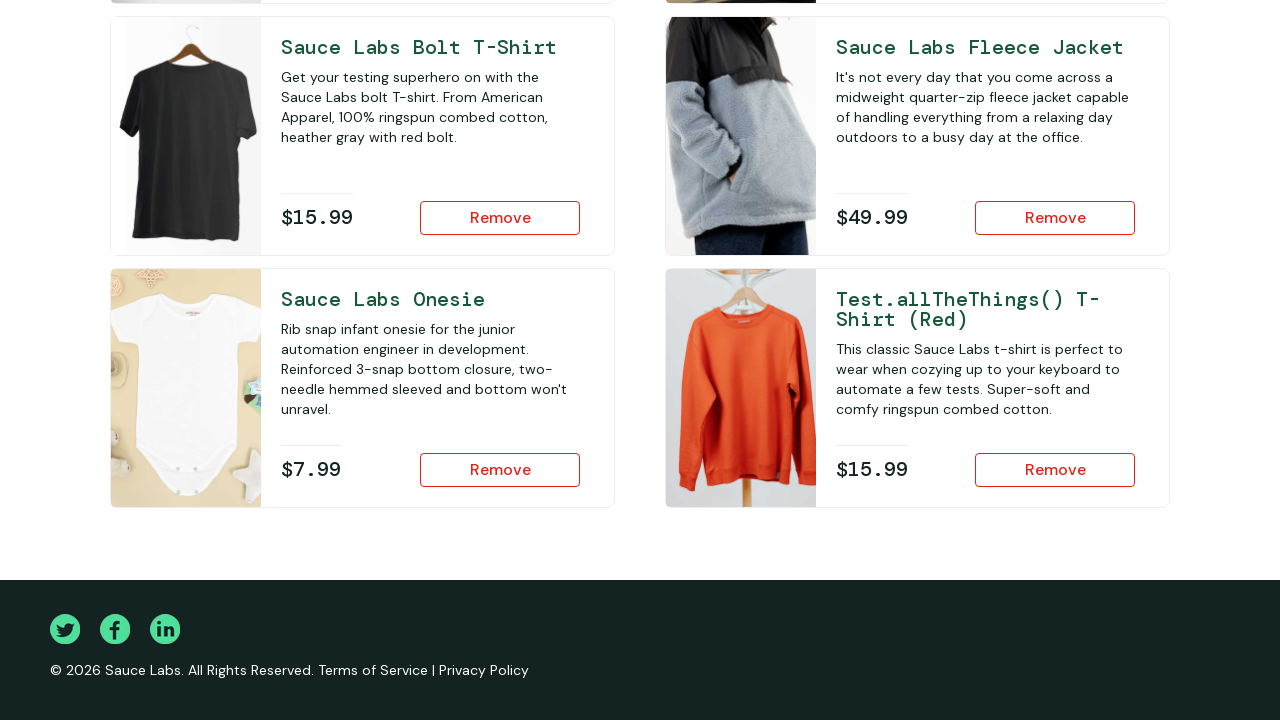

Retrieved cart count: 6
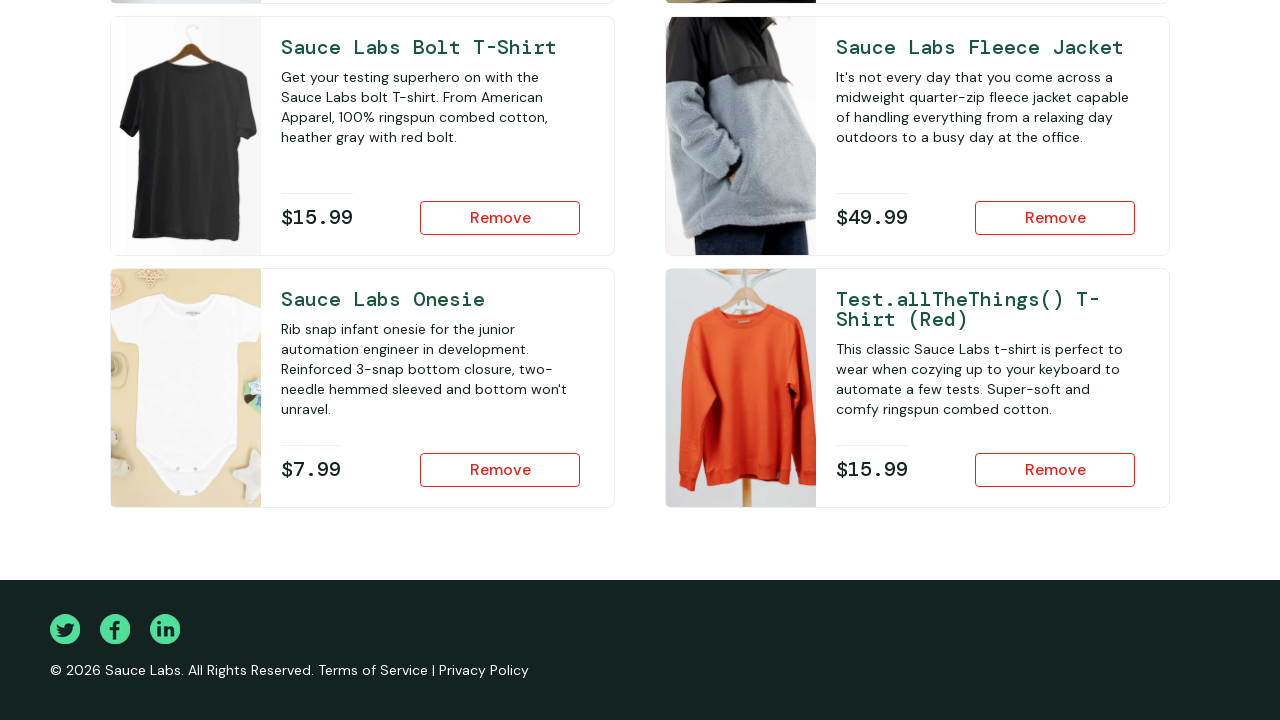

Verified cart count (6) matches number of items added (6)
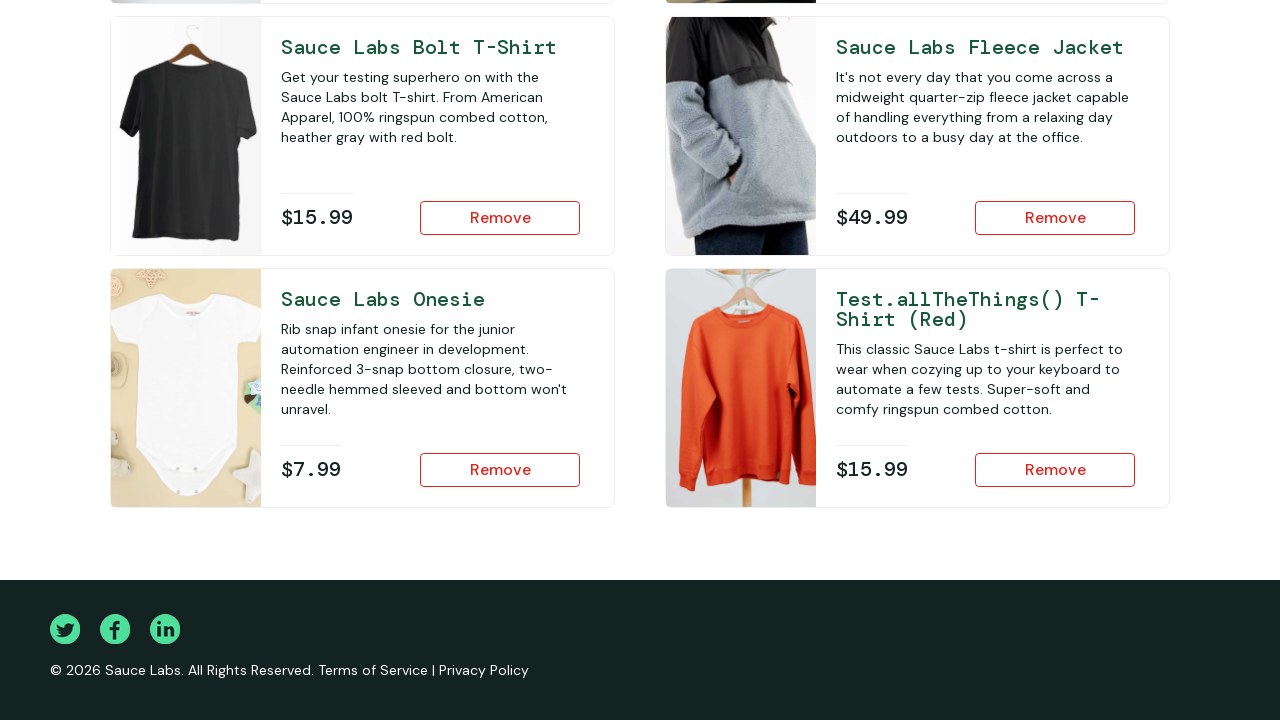

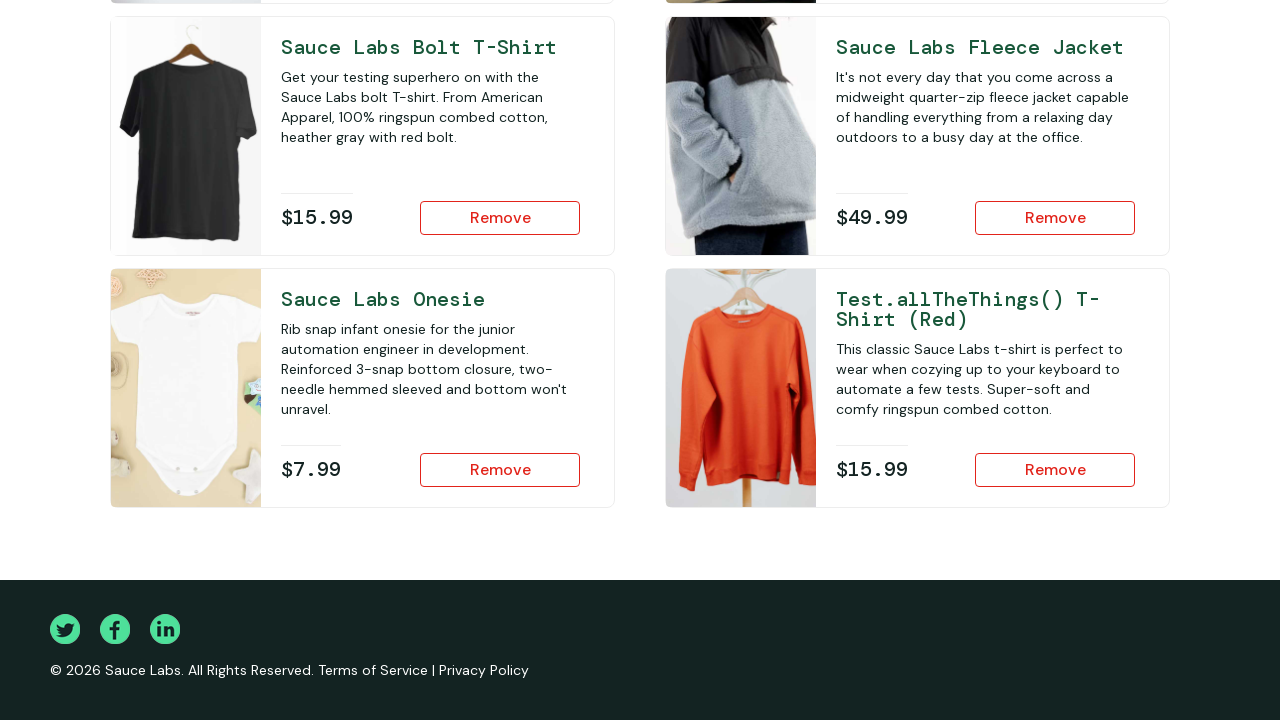